Navigates to the Checkbox page and clicks all three checkboxes to verify they can be selected

Starting URL: http://formy-project.herokuapp.com/

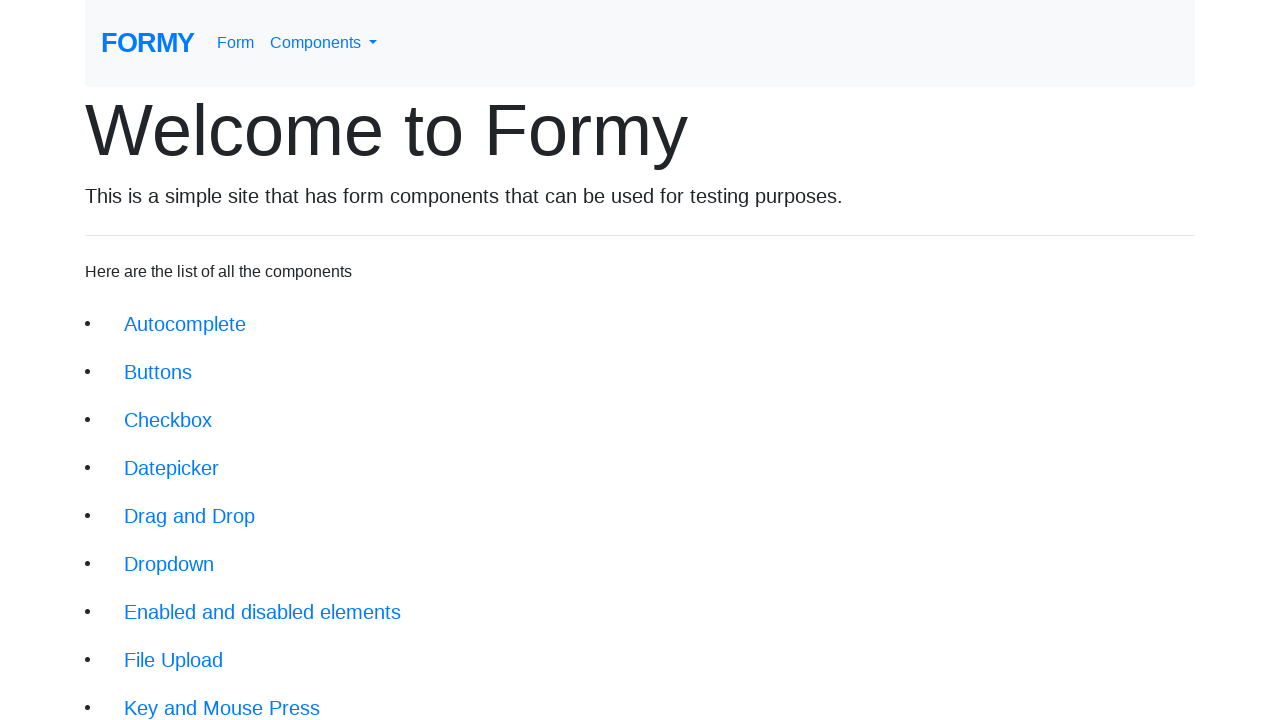

Clicked Checkbox button to navigate to checkbox page at (168, 420) on a.btn.btn-lg[href='/checkbox']
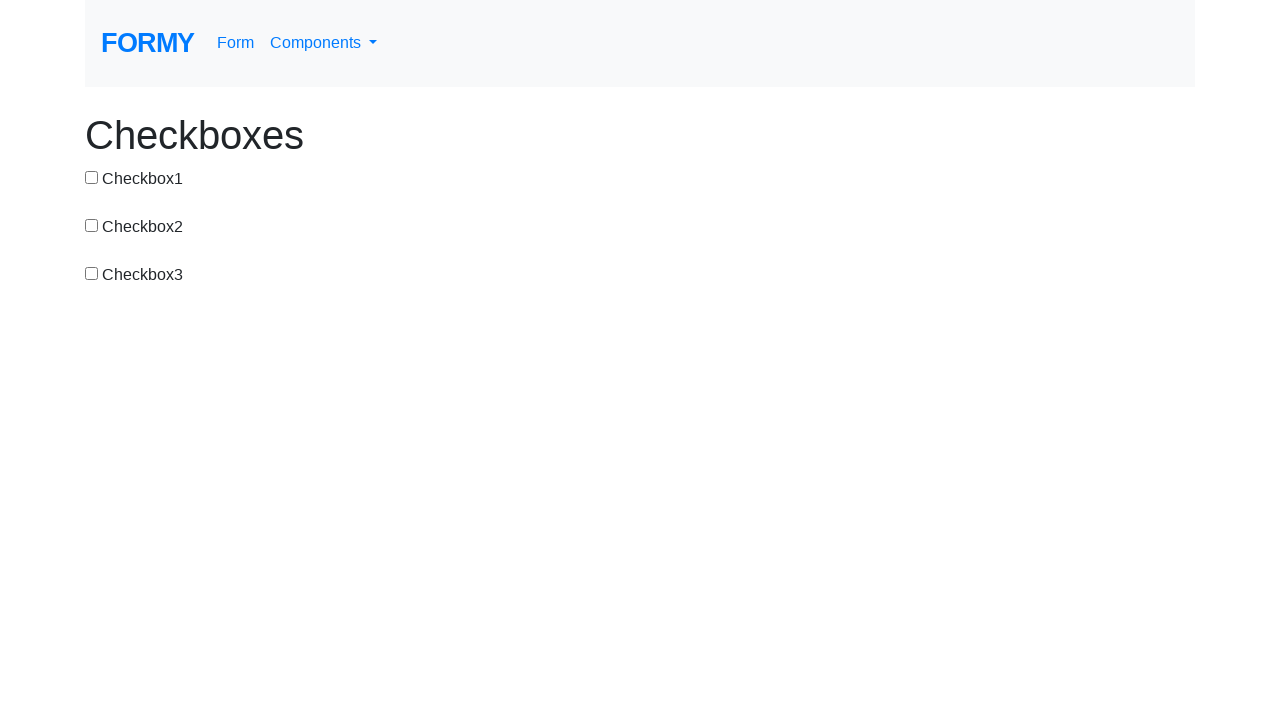

Checkbox page loaded and checkbox 1 element is visible
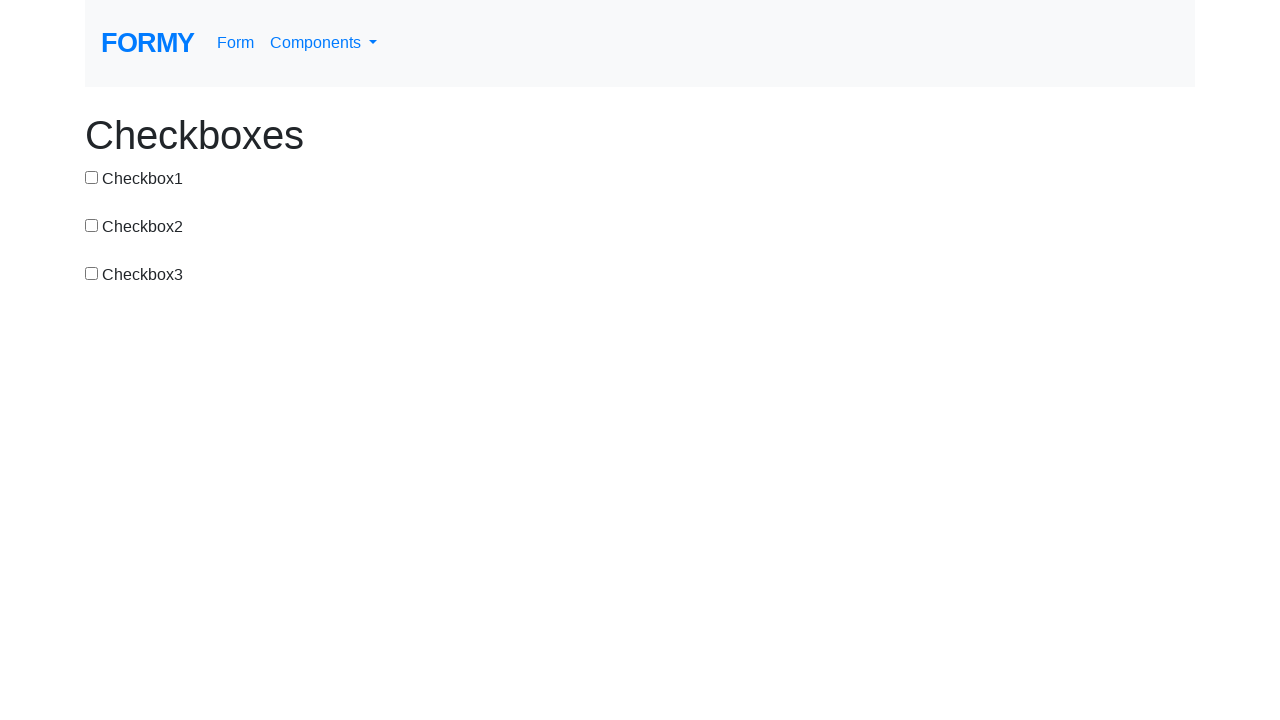

Clicked checkbox 1 at (92, 177) on #checkbox-1
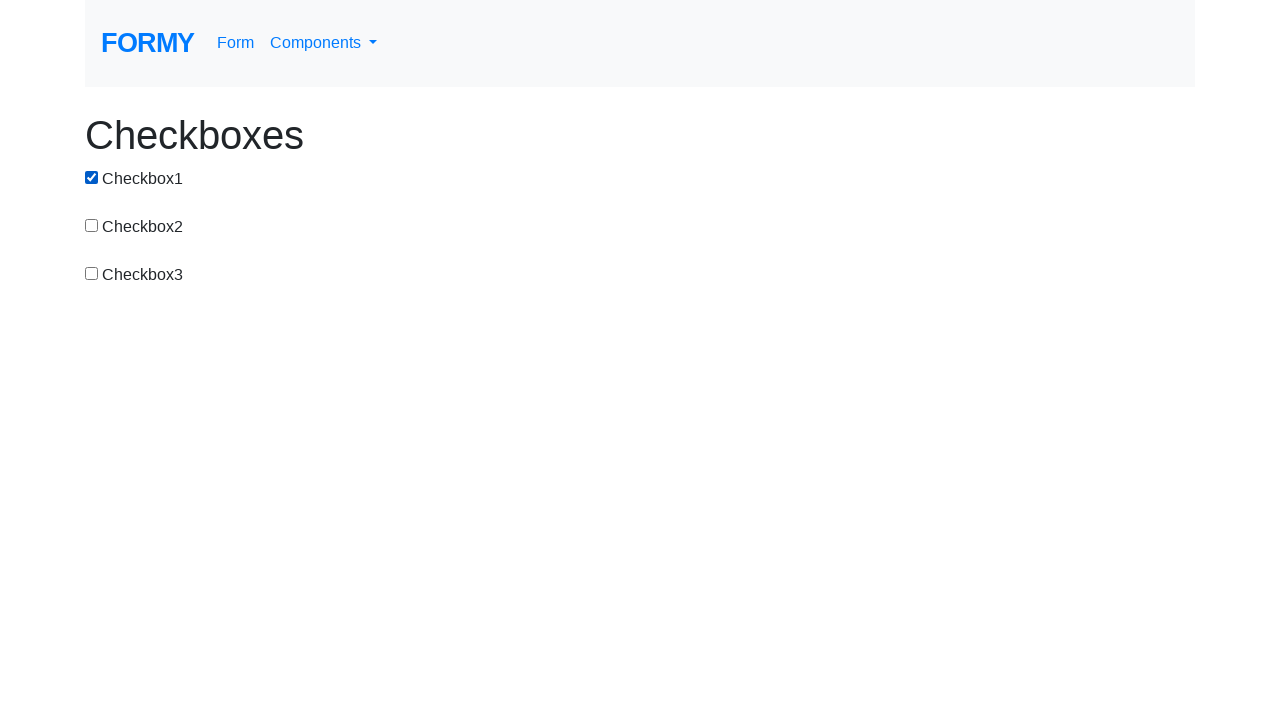

Verified checkbox 1 is selected
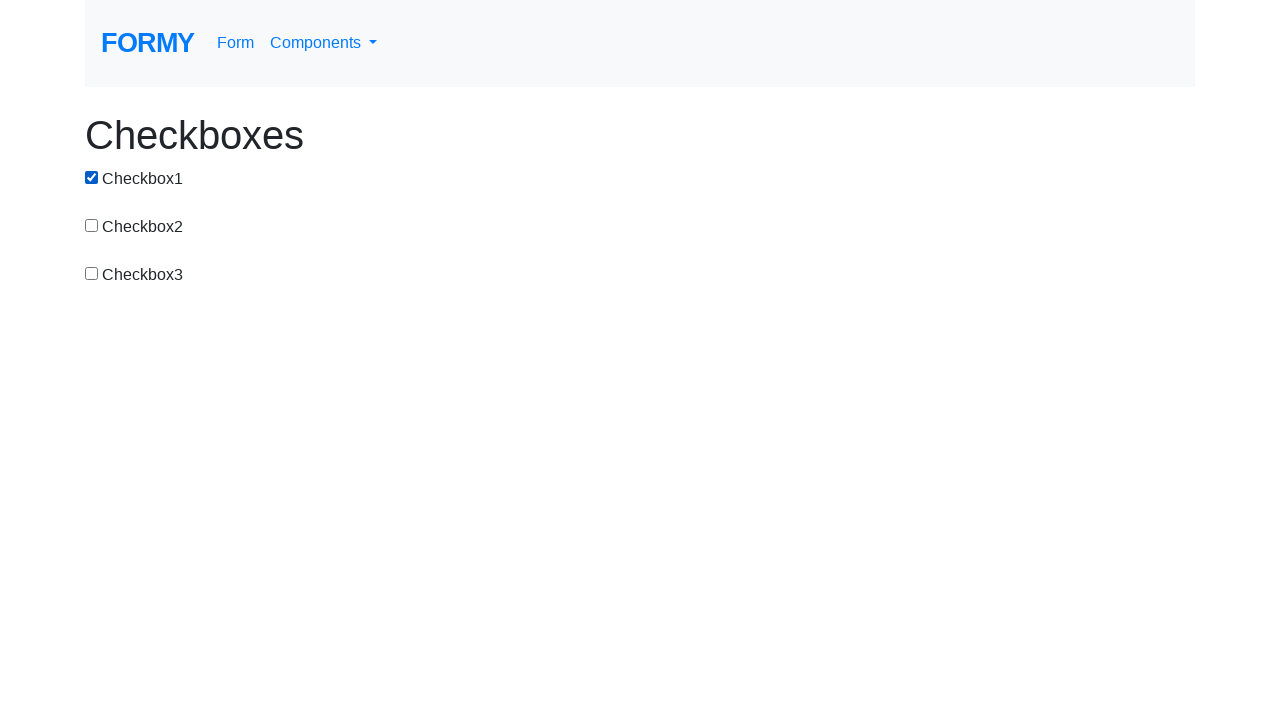

Clicked checkbox 2 at (92, 225) on #checkbox-2
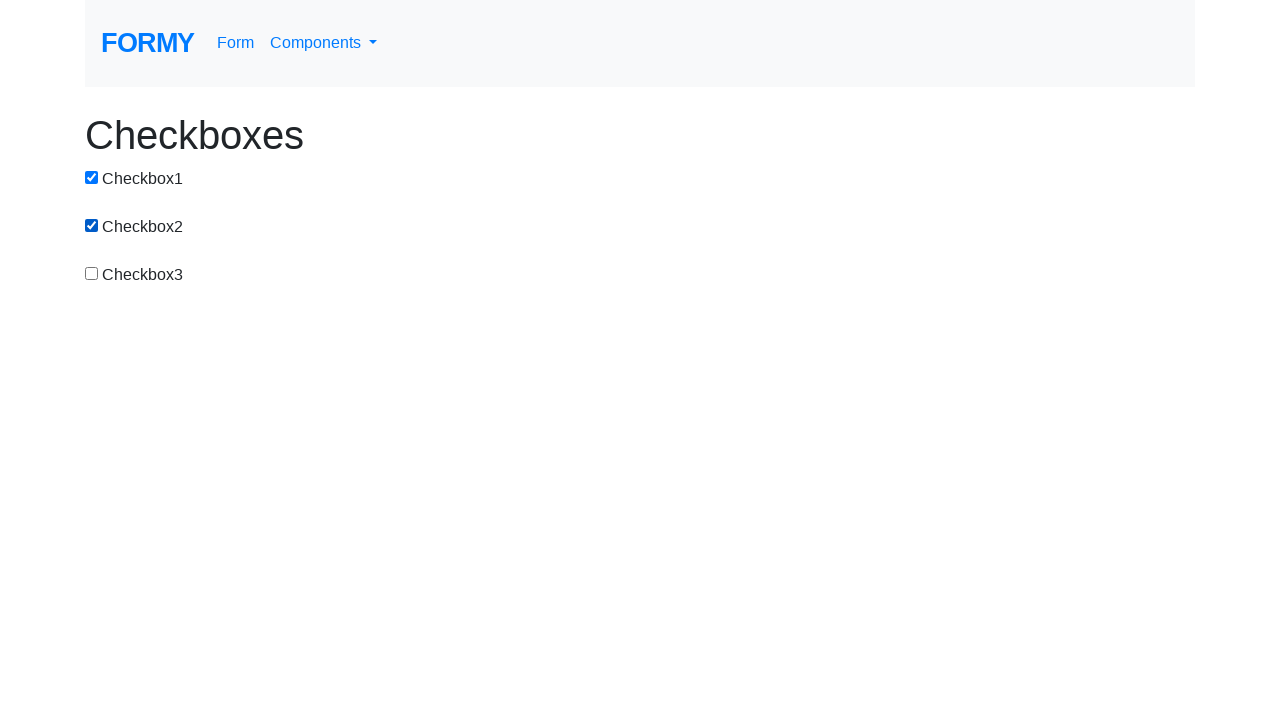

Verified checkbox 2 is selected
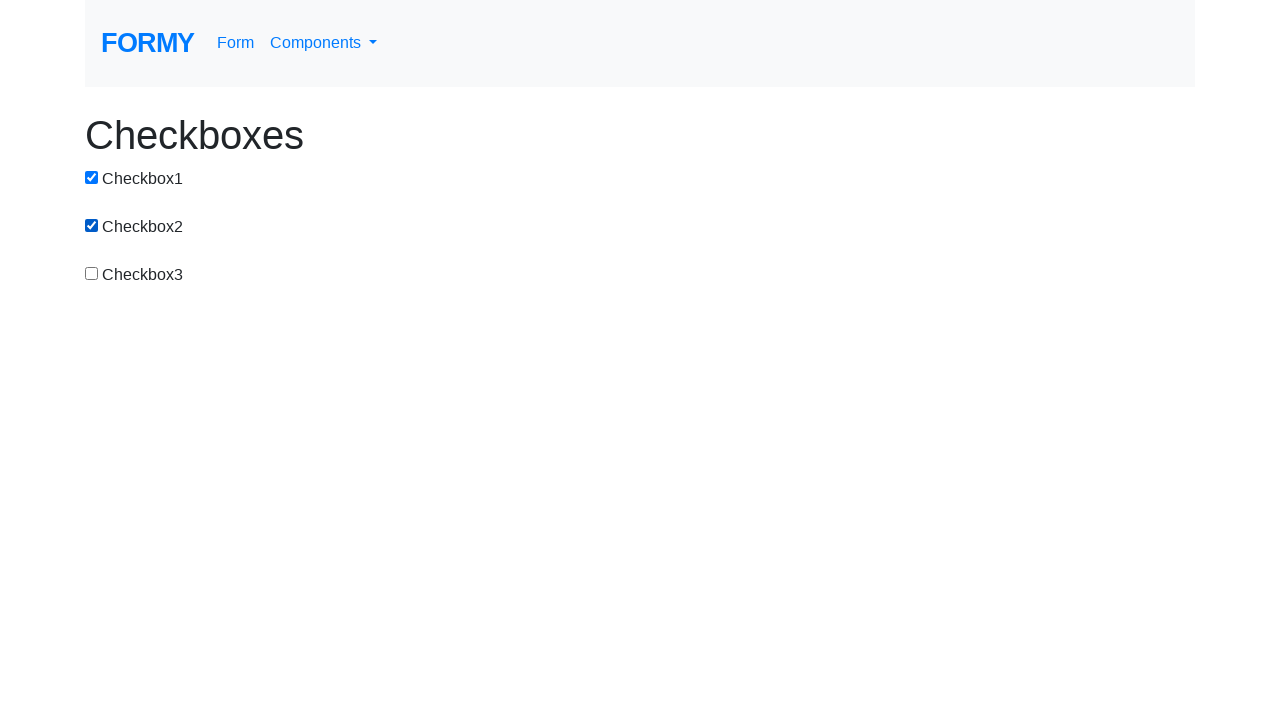

Clicked checkbox 3 at (92, 273) on #checkbox-3
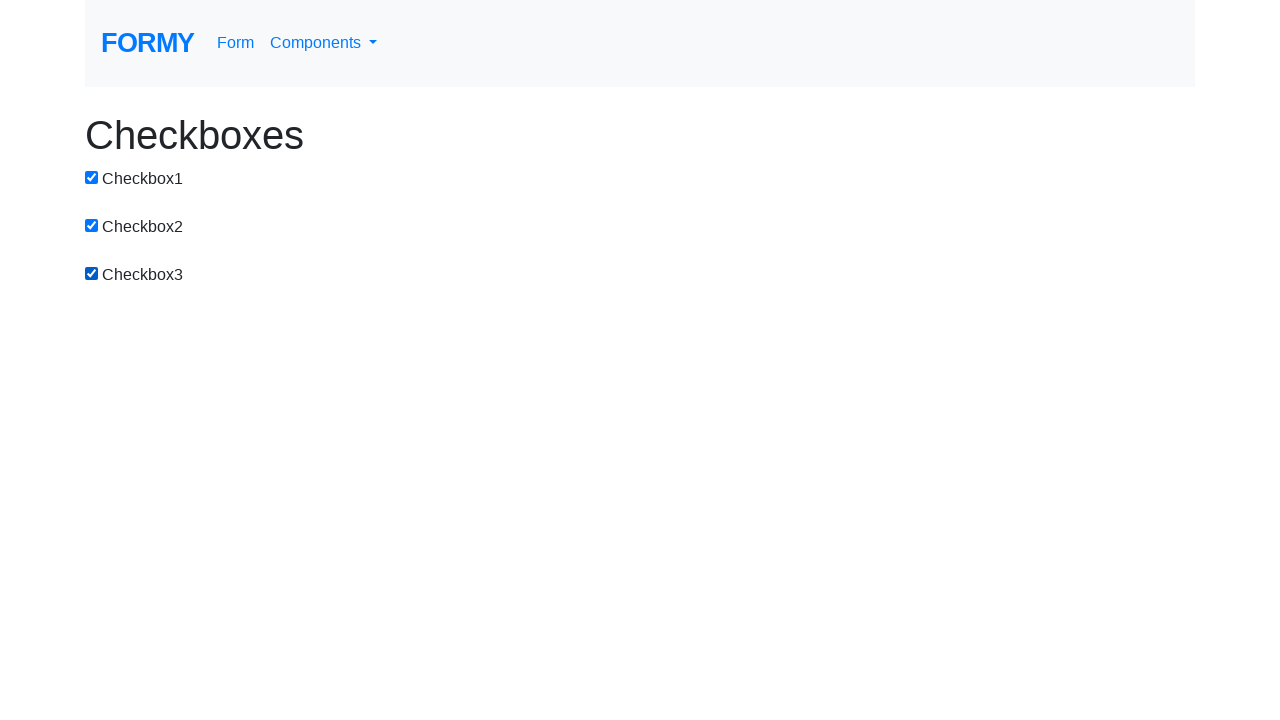

Verified checkbox 3 is selected
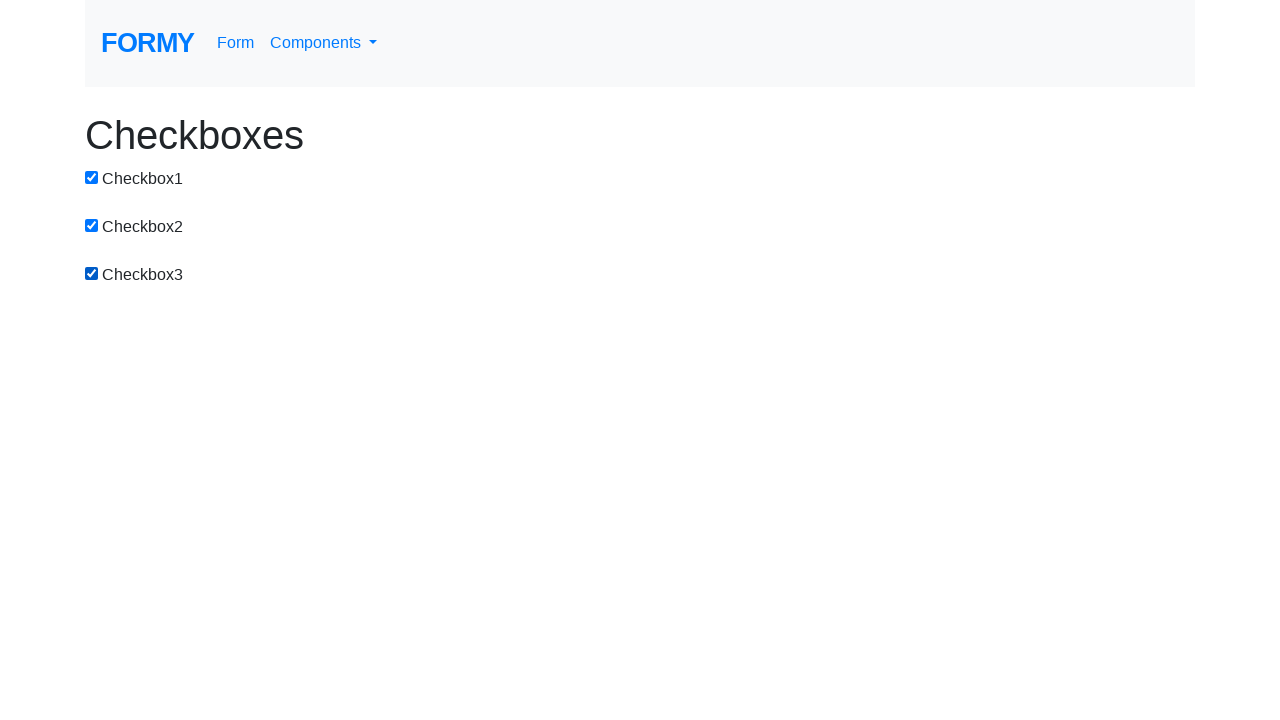

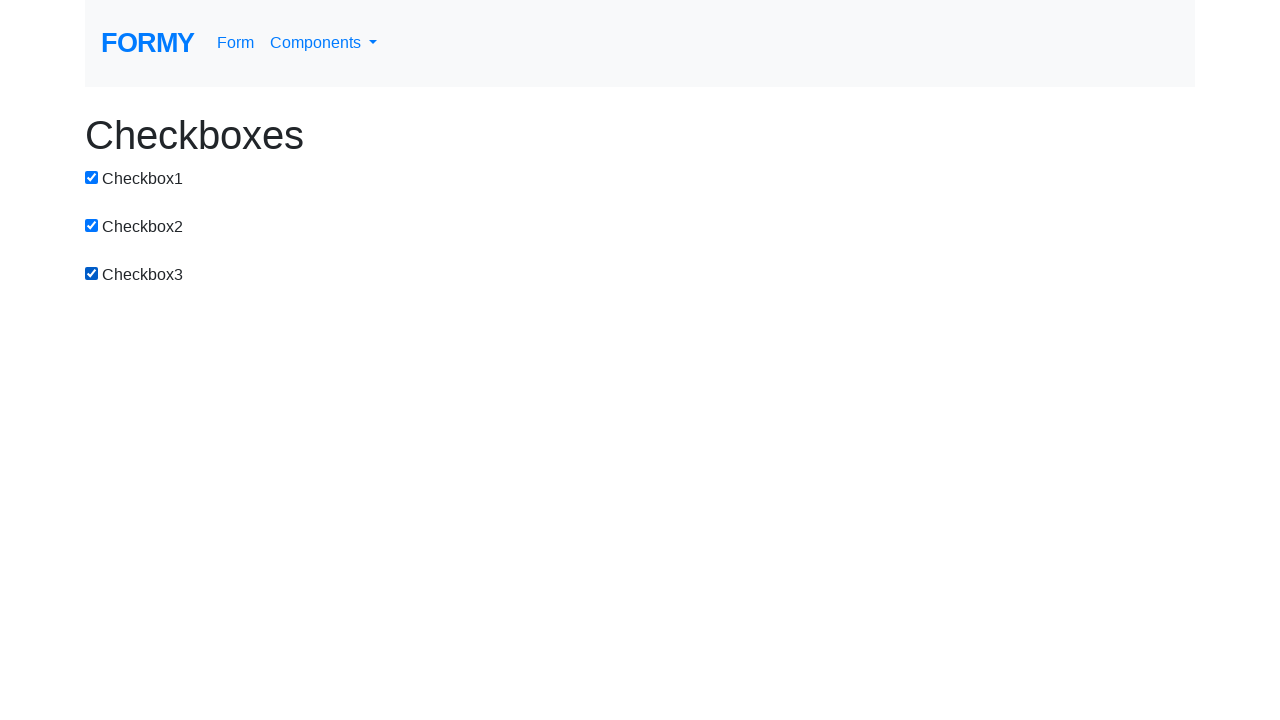